Tests notification message functionality by clicking a link and verifying that a success message appears

Starting URL: https://the-internet.herokuapp.com/notification_message_rendered

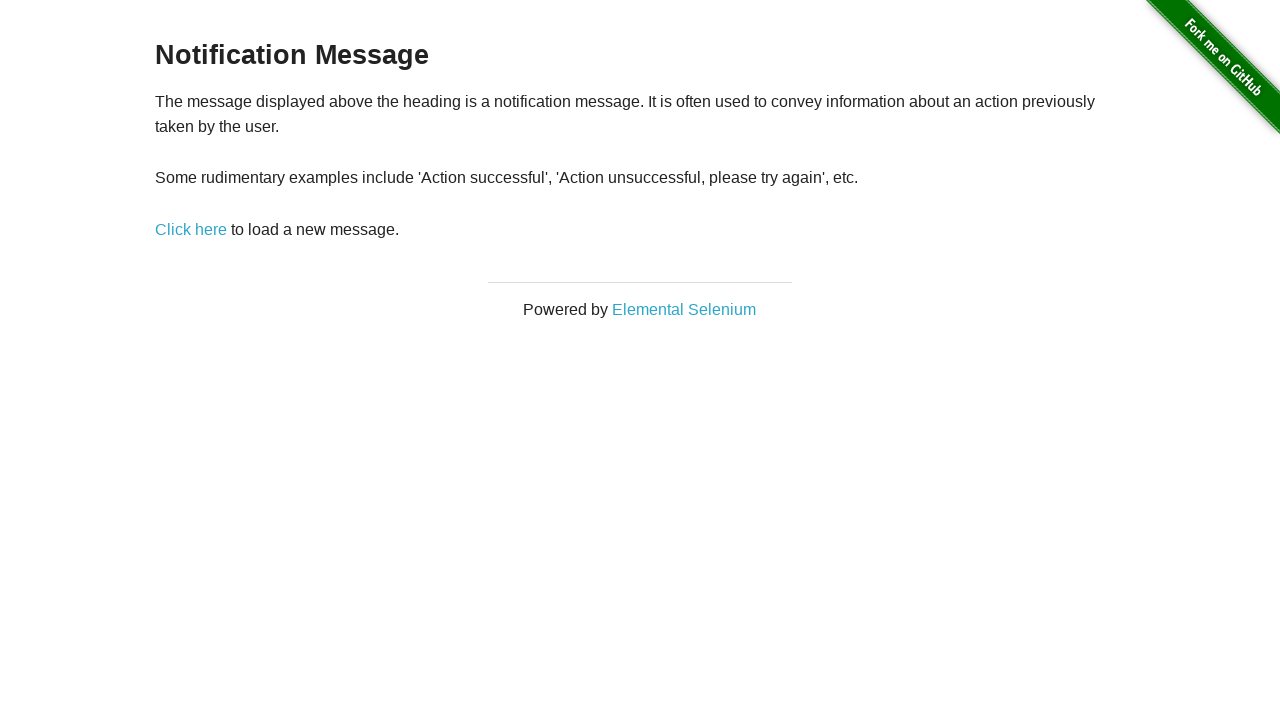

Clicked the 'Click here' link to trigger notification at (191, 229) on a[href="/notification_message"]
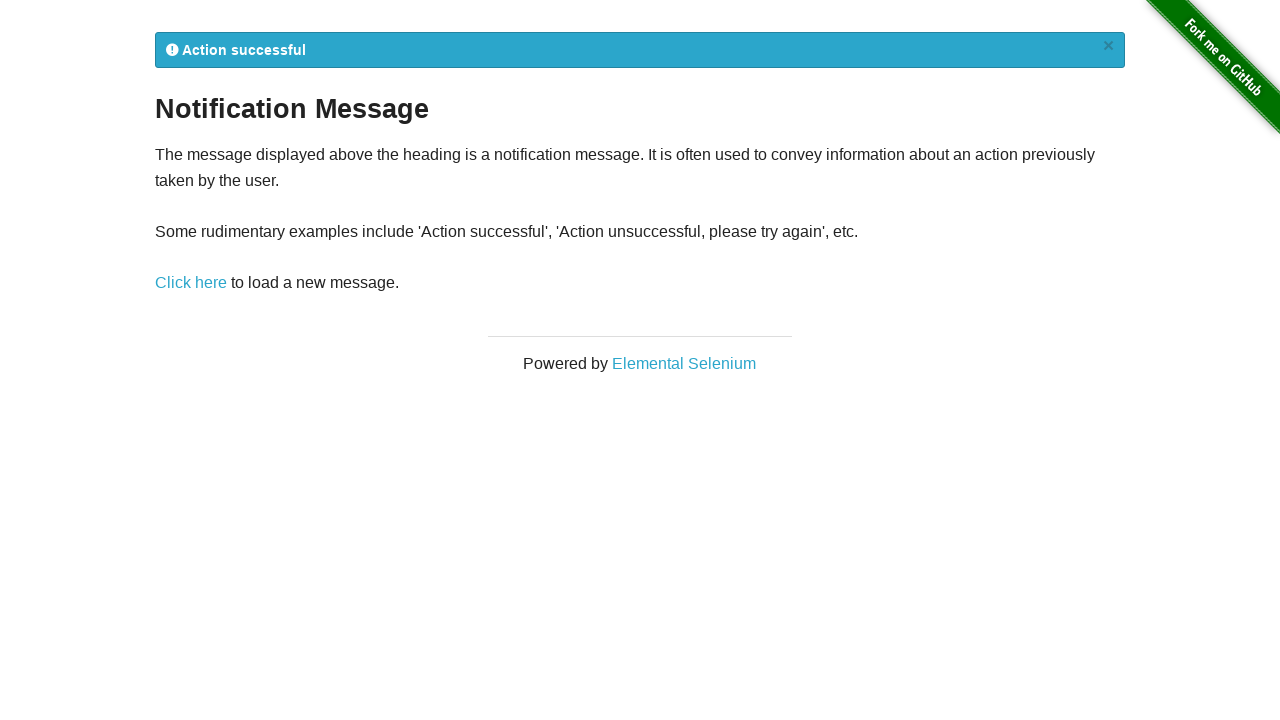

Waited for flash notification to become visible
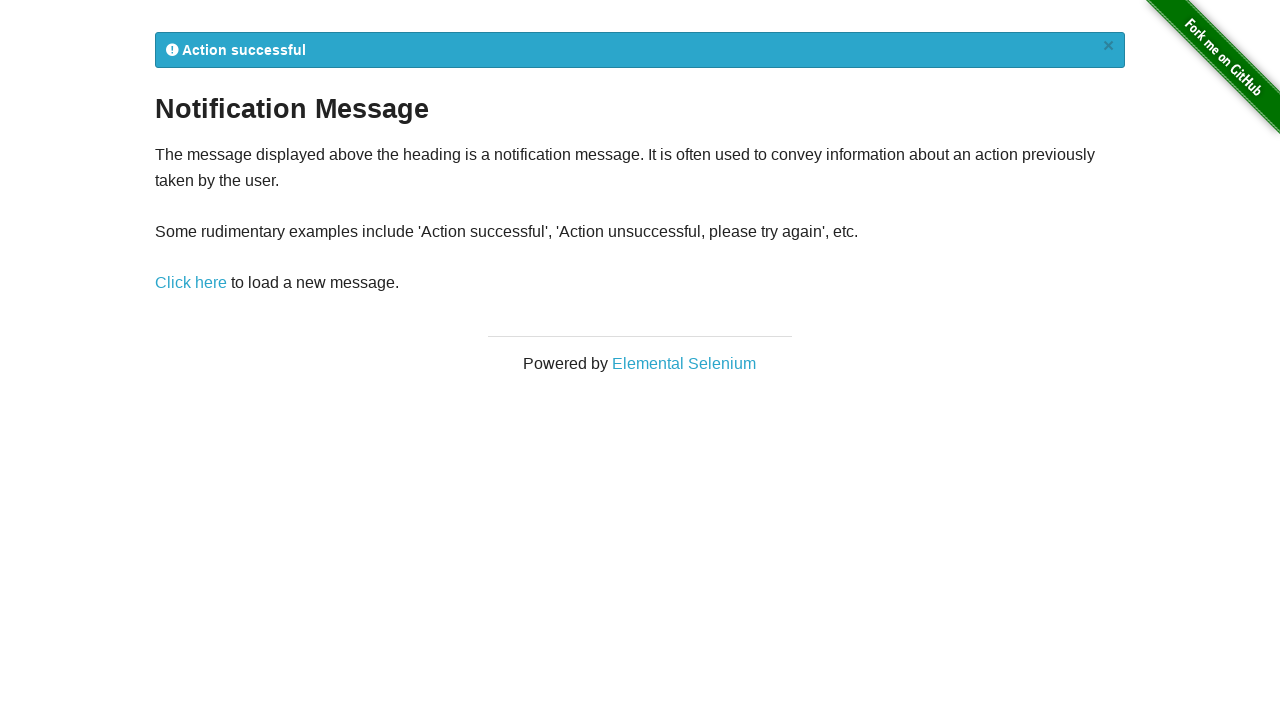

Located flash notification element
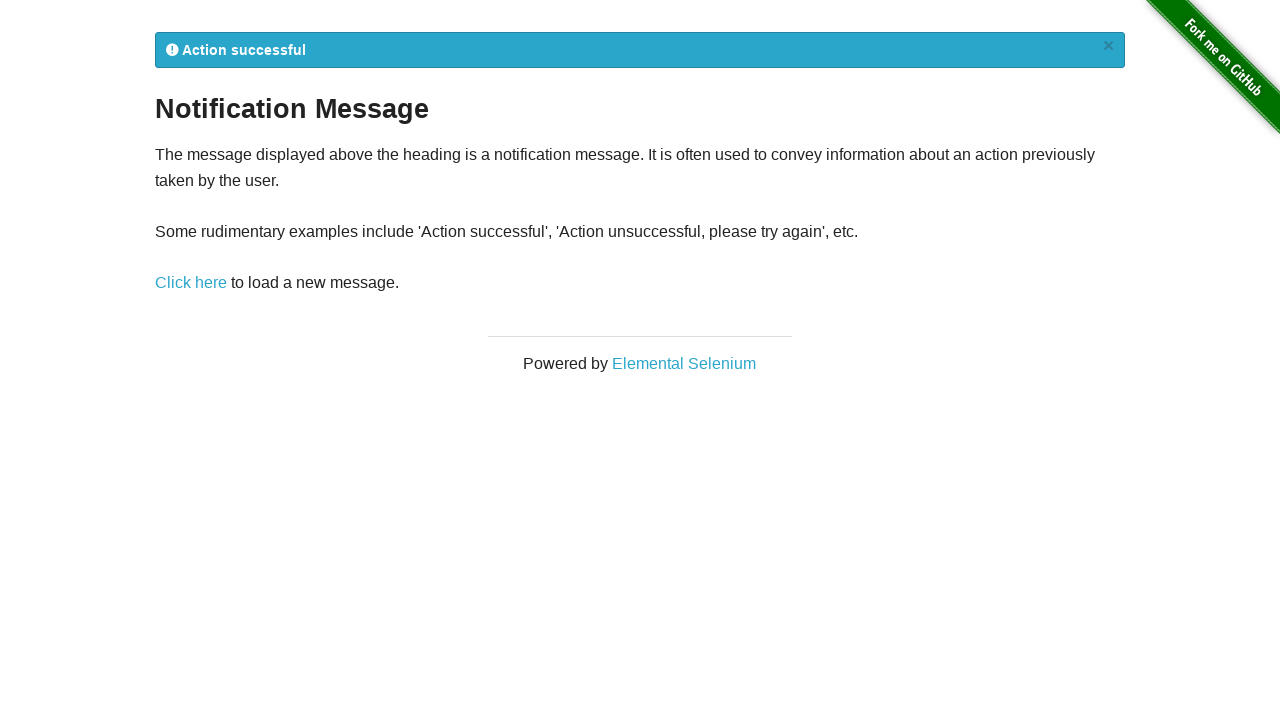

Verified notification message contains expected text ('Action successful' or 'Action unsuccesful')
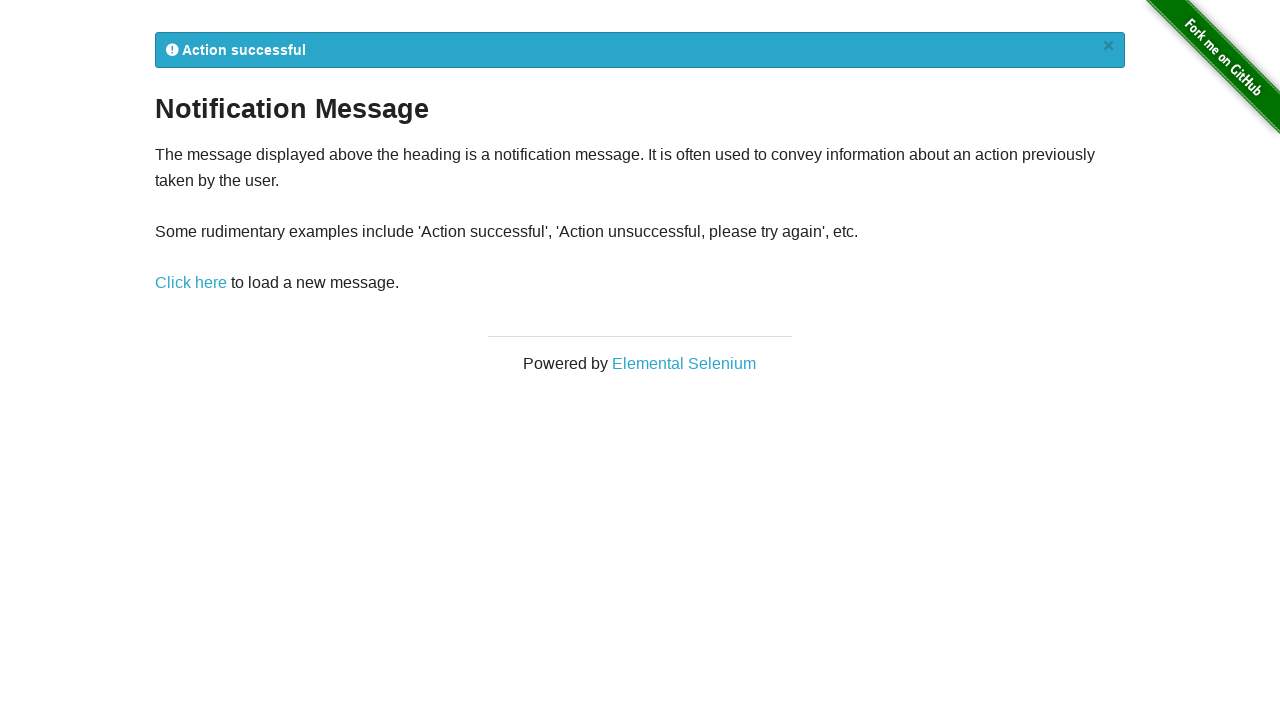

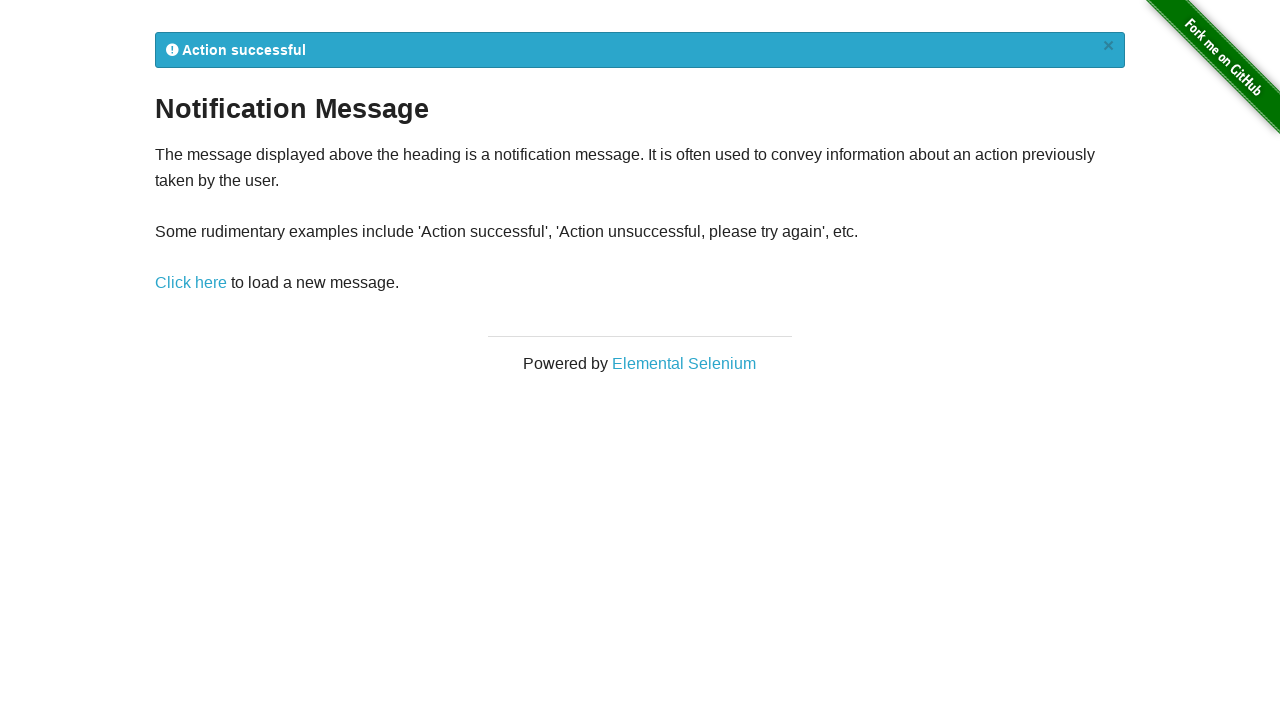